Tests JavaScript execution capabilities by filling an email field, clicking a button, and performing page scrolling operations

Starting URL: http://demo.automationtesting.in/Index.html

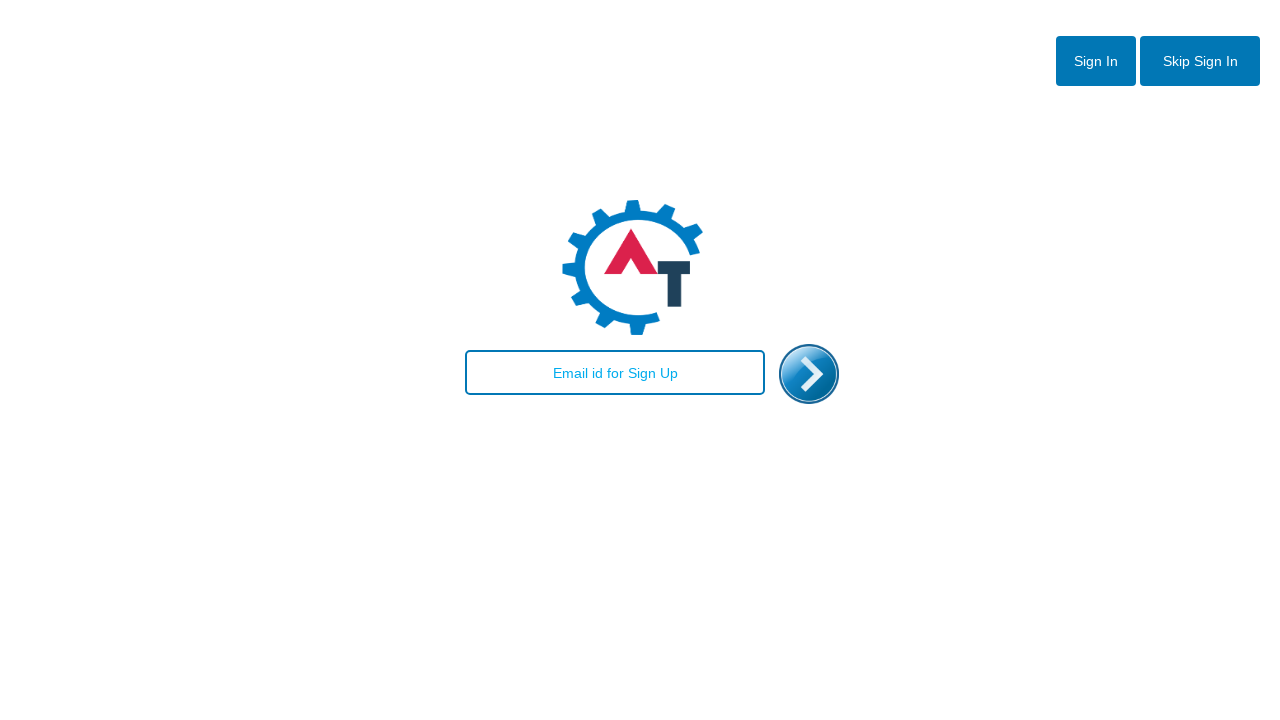

Filled email field with 'jenis@gmail.com' using JavaScript execution
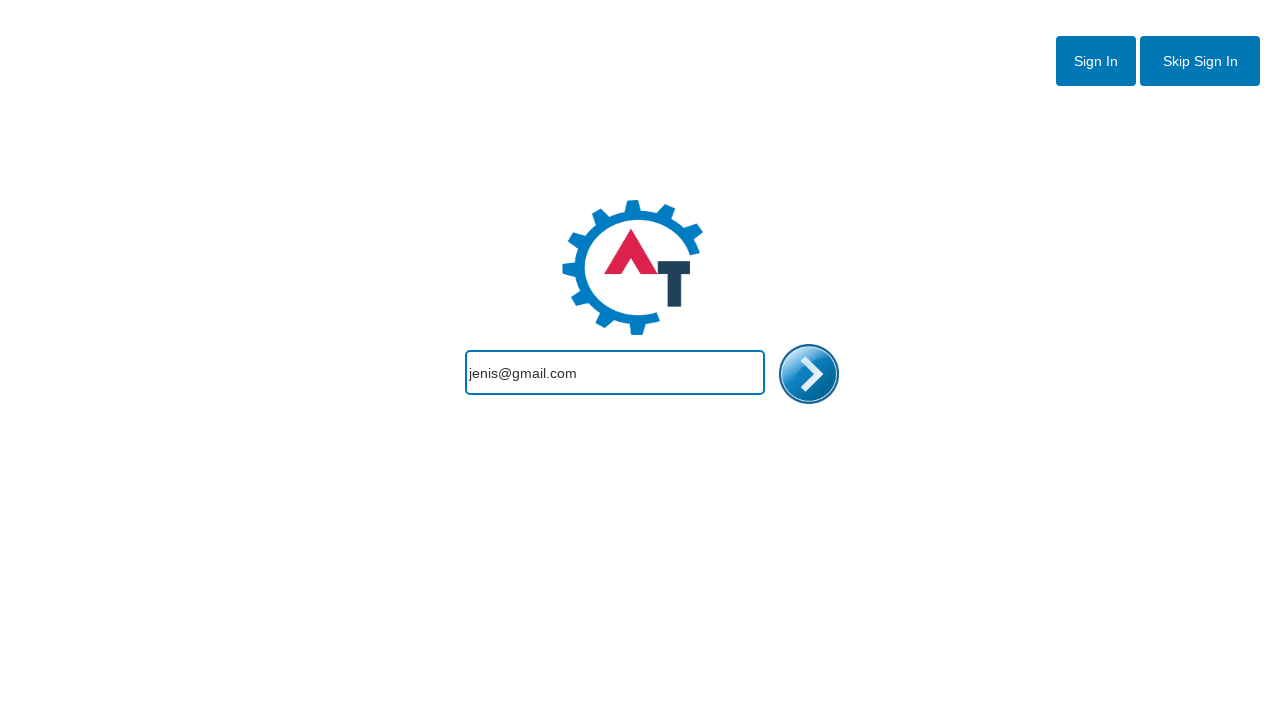

Clicked enter button using JavaScript execution
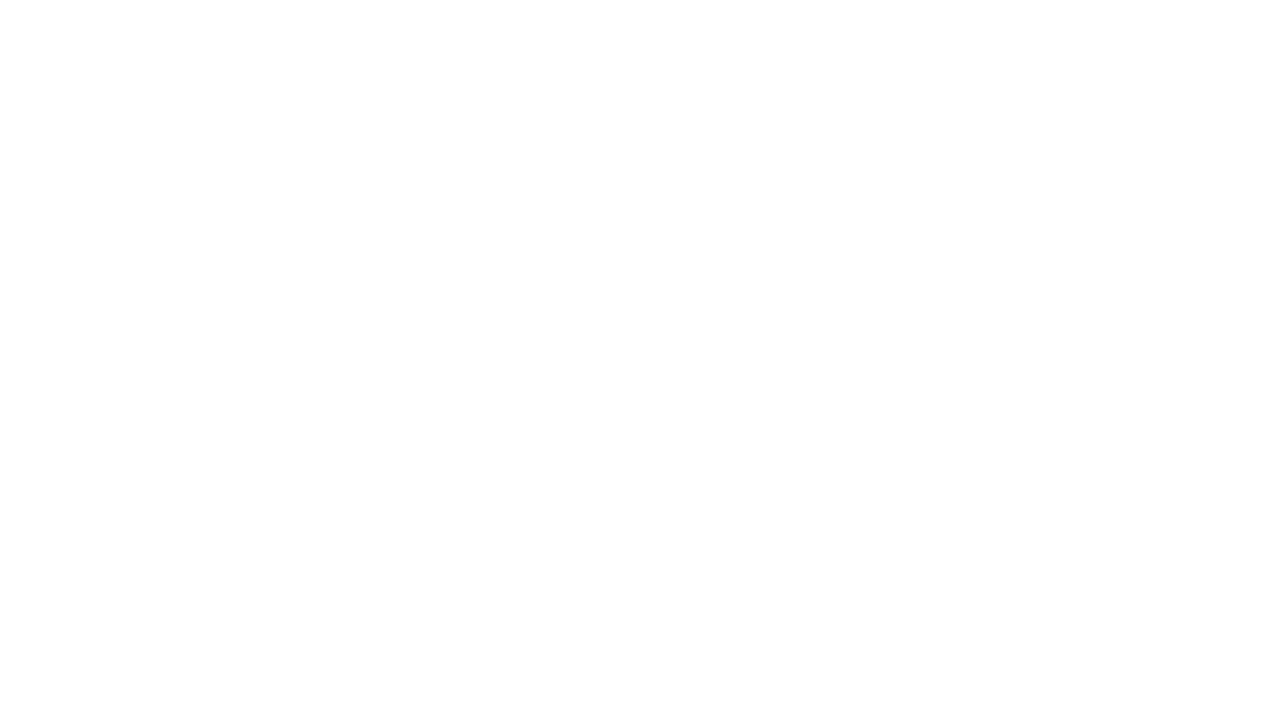

Scrolled to bottom of page using JavaScript
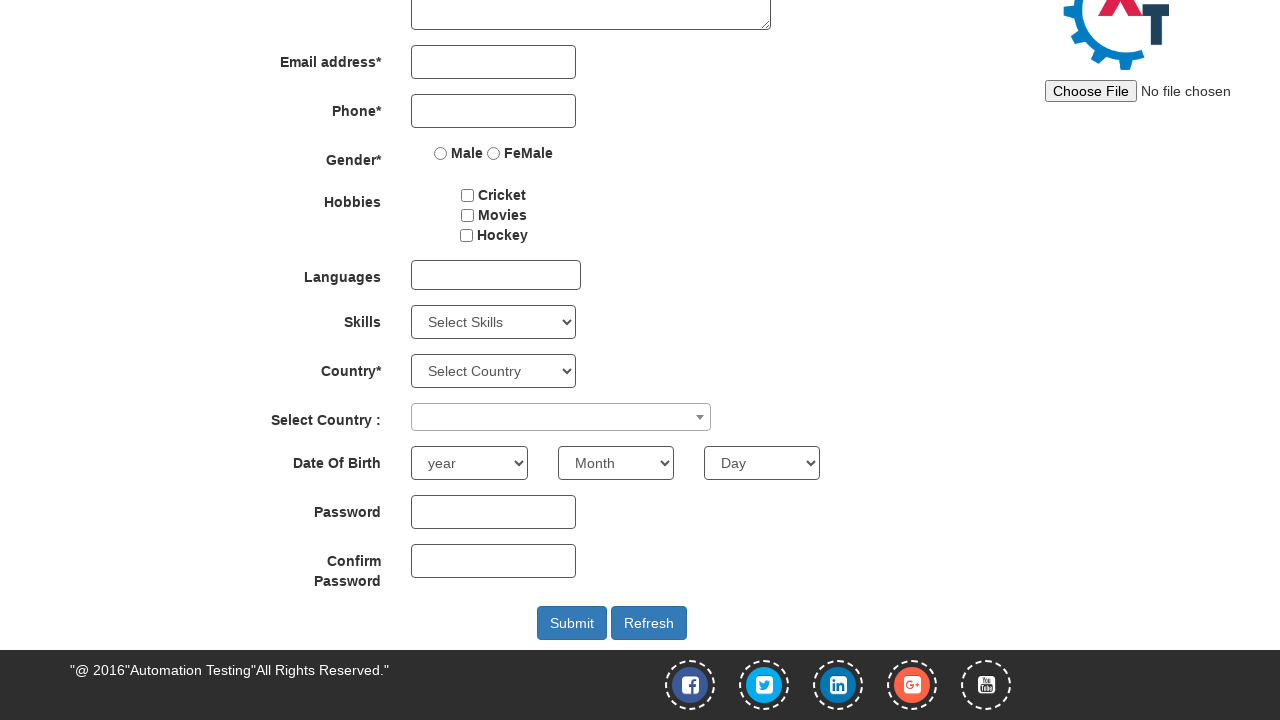

Waited 3 seconds for scroll animation to complete
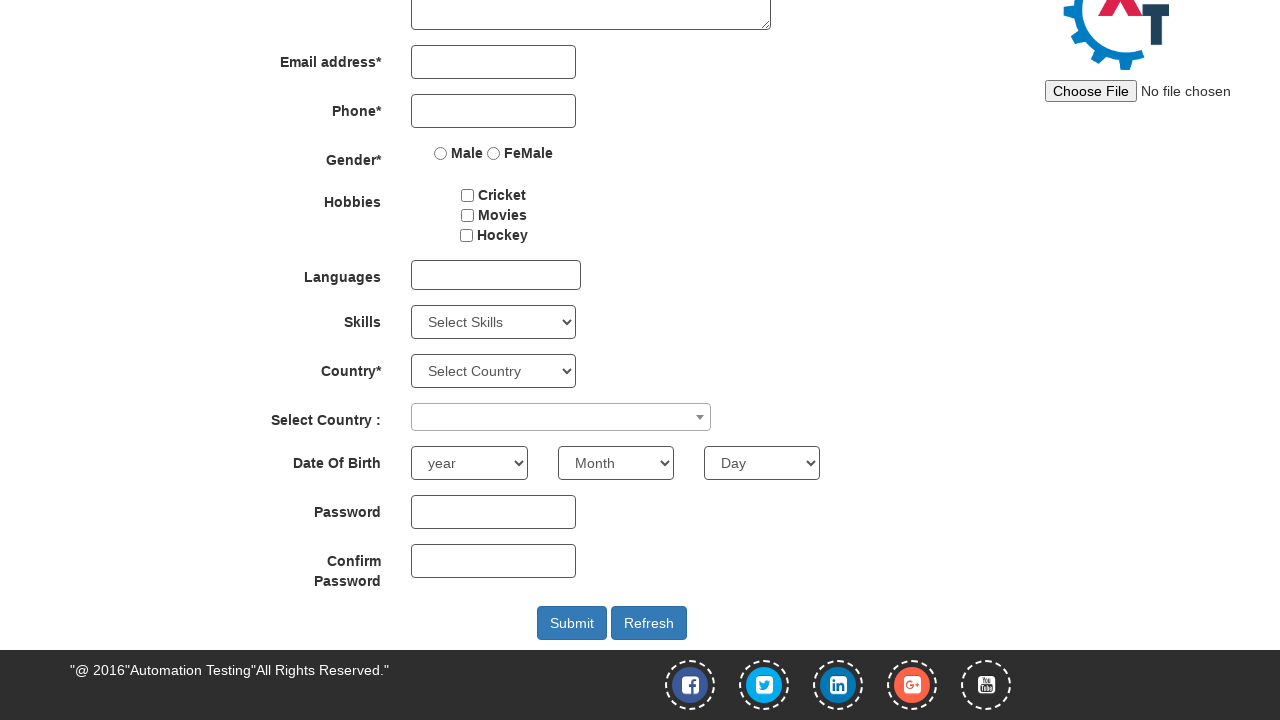

Scrolled horizontally to the right using JavaScript
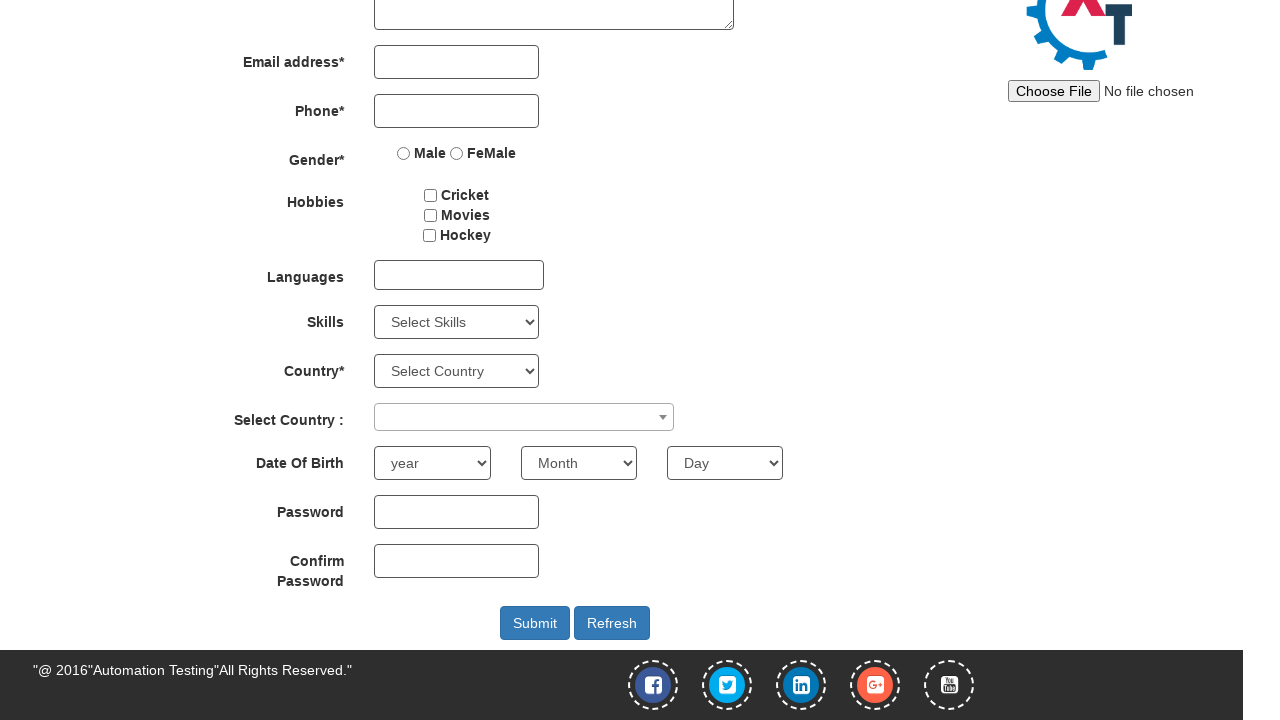

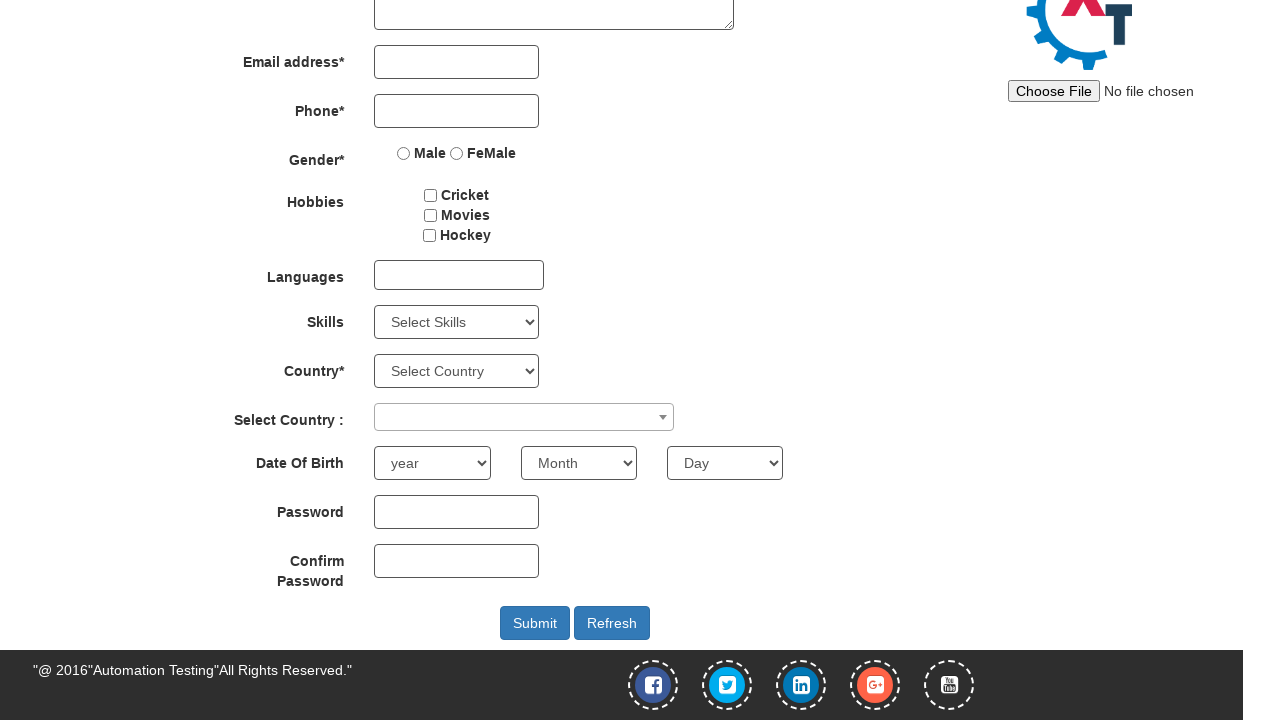